Tests keyboard input functionality by clicking on a name field, entering a name, and clicking a button on the Formy practice site.

Starting URL: https://formy-project.herokuapp.com/keypress

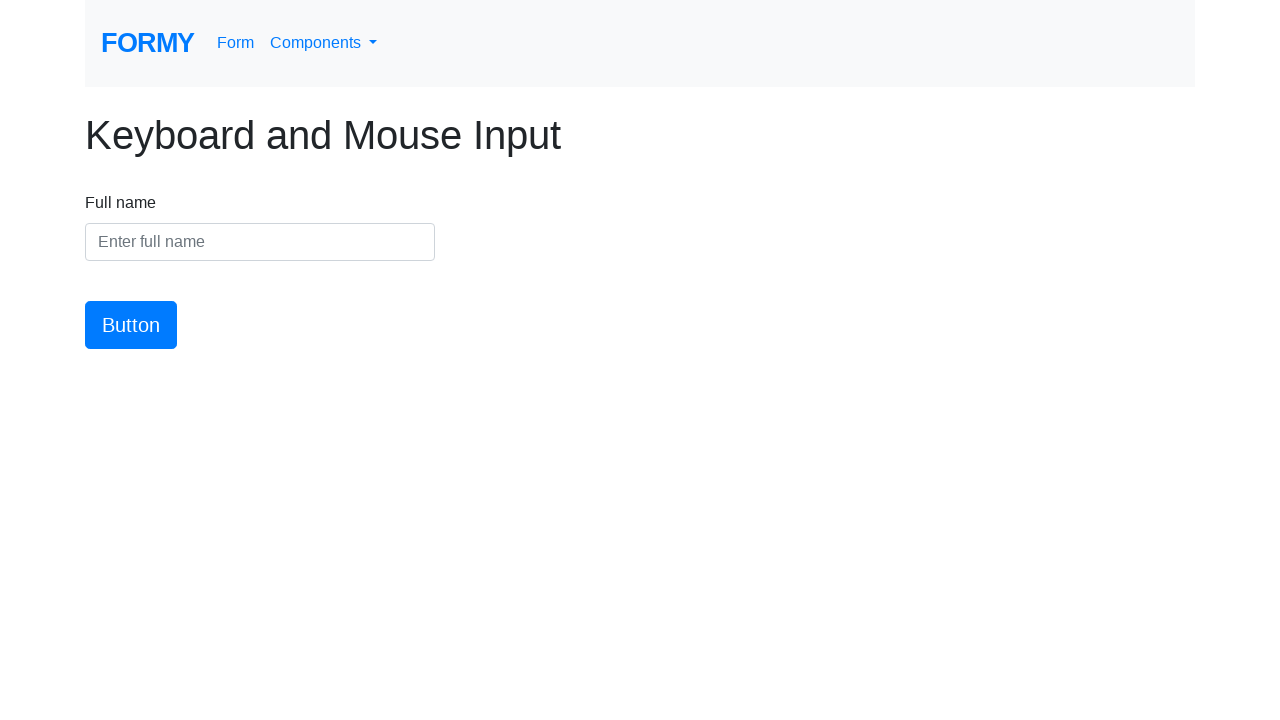

Clicked on the name input field at (260, 242) on #name
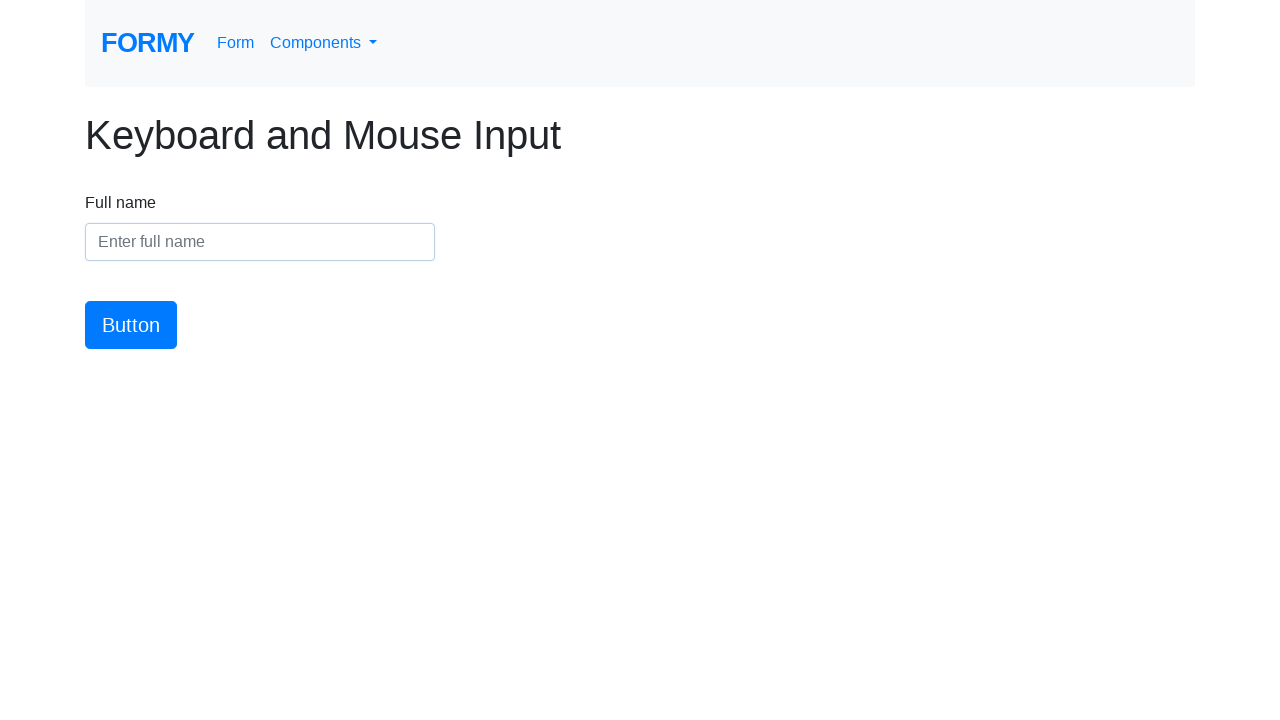

Entered 'Jennifer Martinez' into the name field on #name
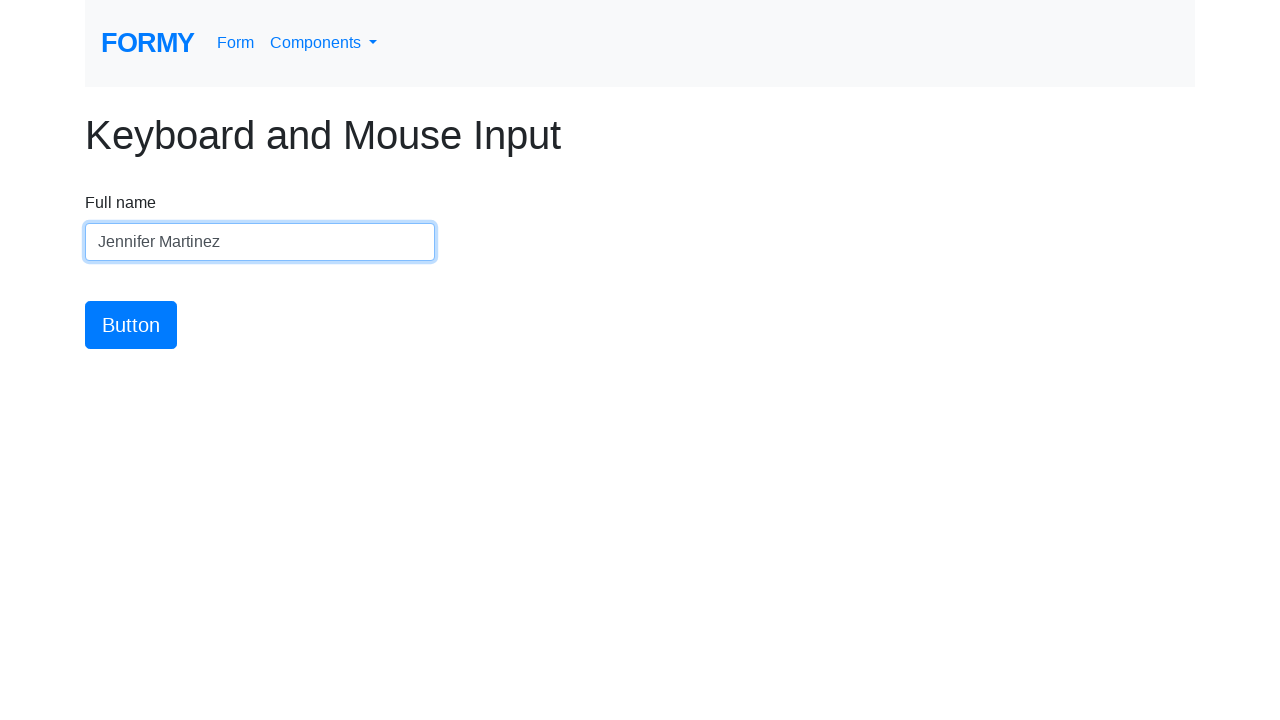

Clicked the submit button at (131, 325) on #button
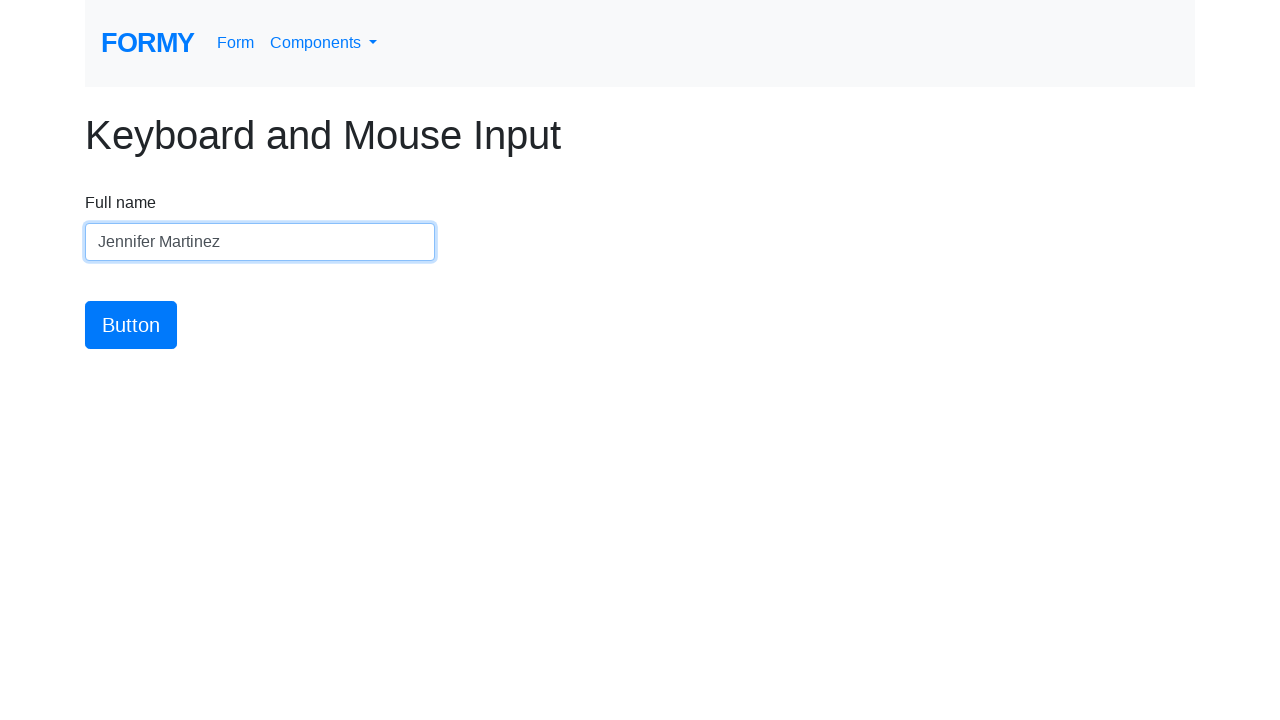

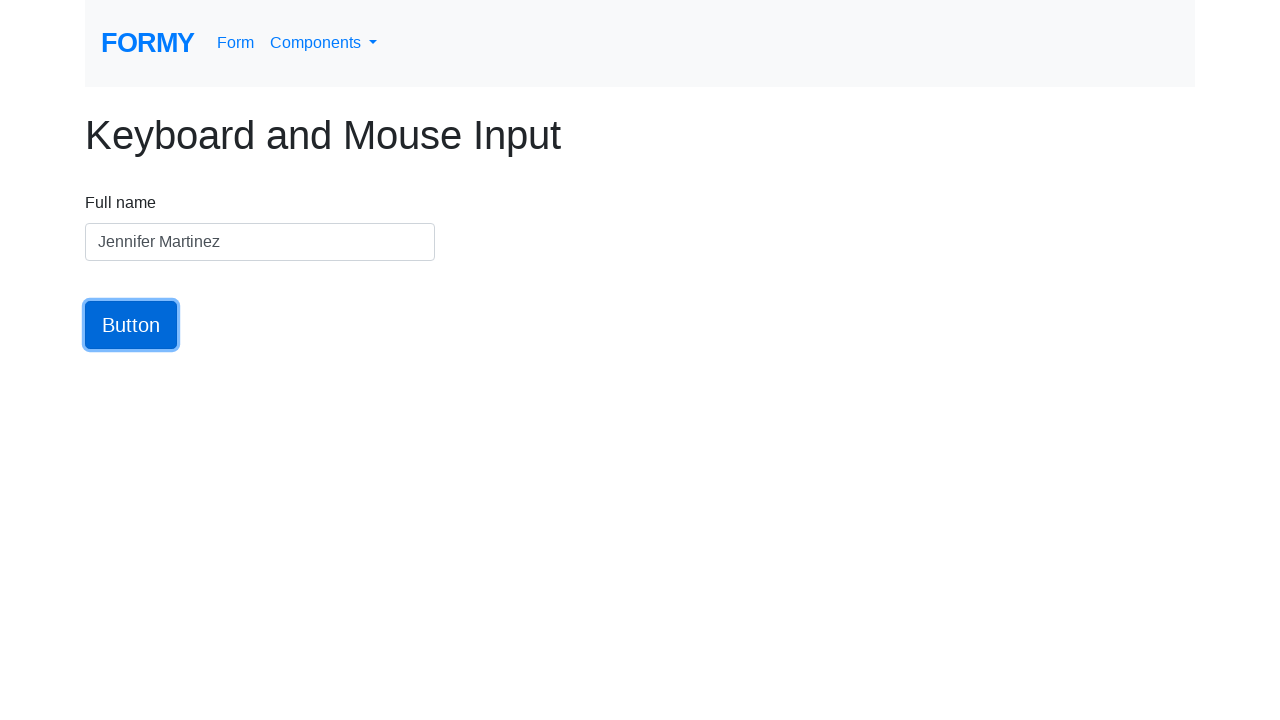